Tests JavaScript alert handling by clicking a prompt button, entering text in the prompt dialog, and accepting it

Starting URL: https://the-internet.herokuapp.com/javascript_alerts

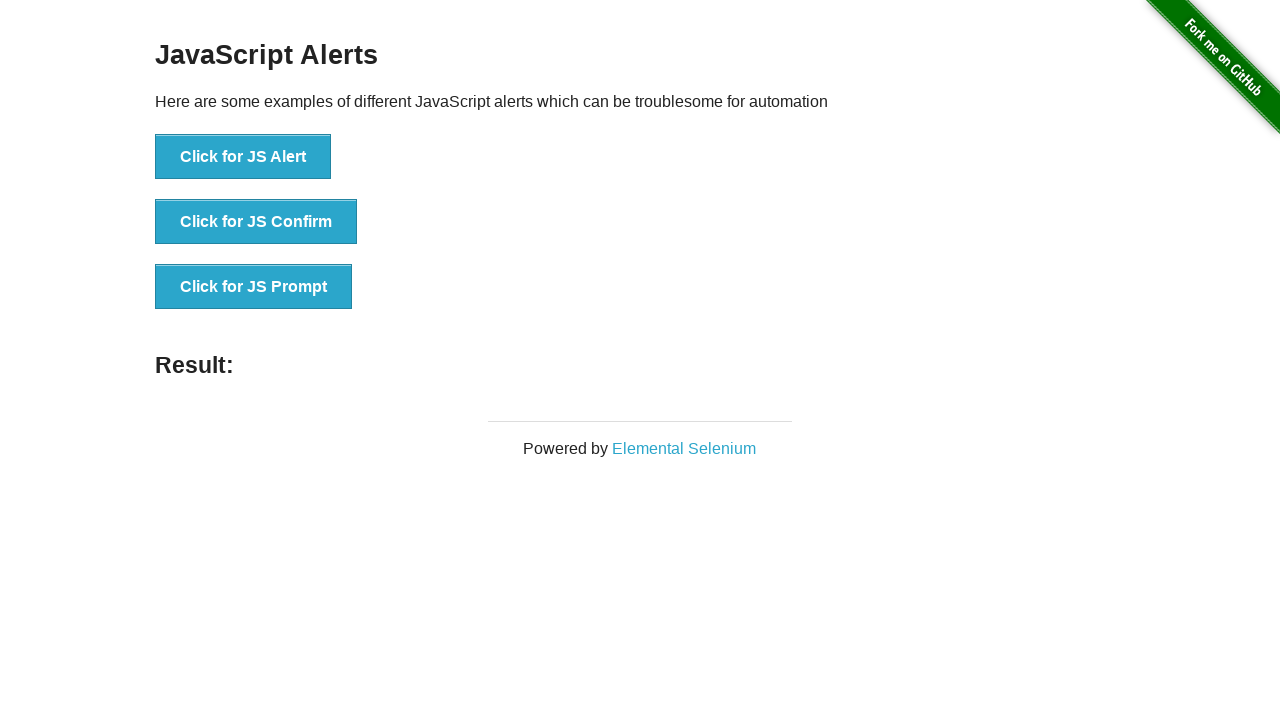

Clicked the Prompt button to trigger the alert dialog at (254, 287) on xpath=//button[contains(text(),'Prompt')]
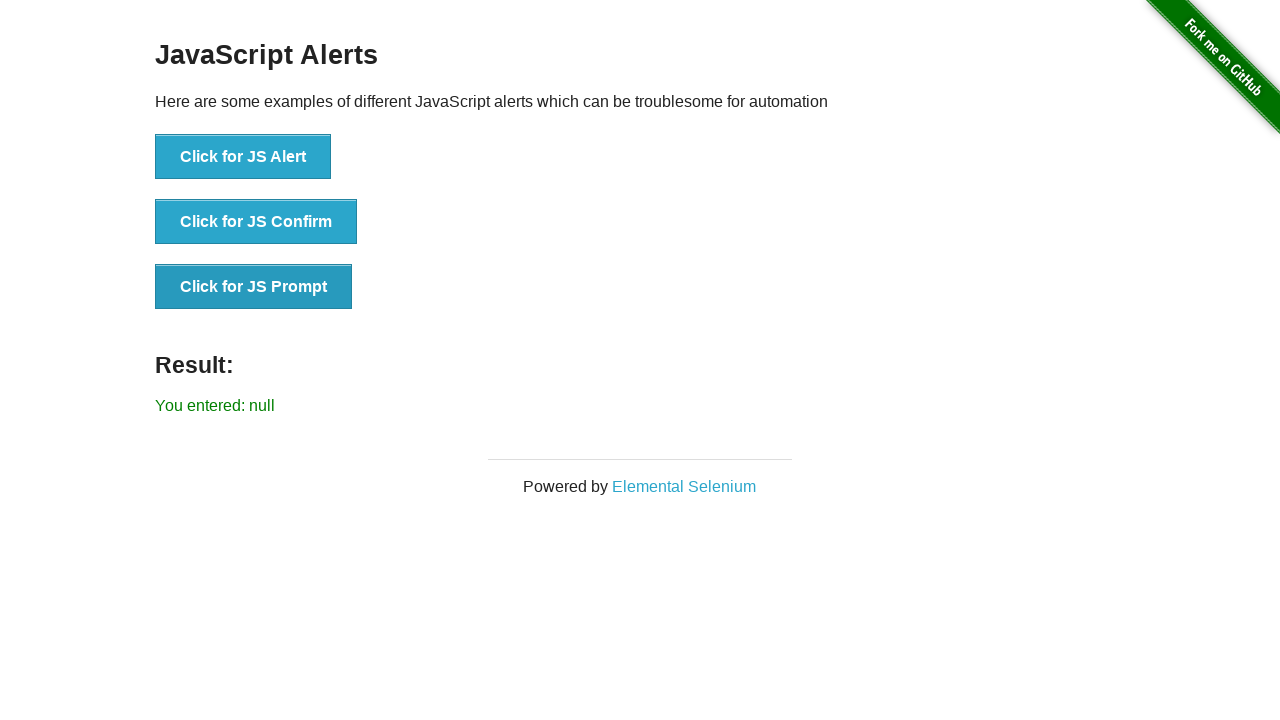

Set up dialog handler to accept prompt with 'hello' text
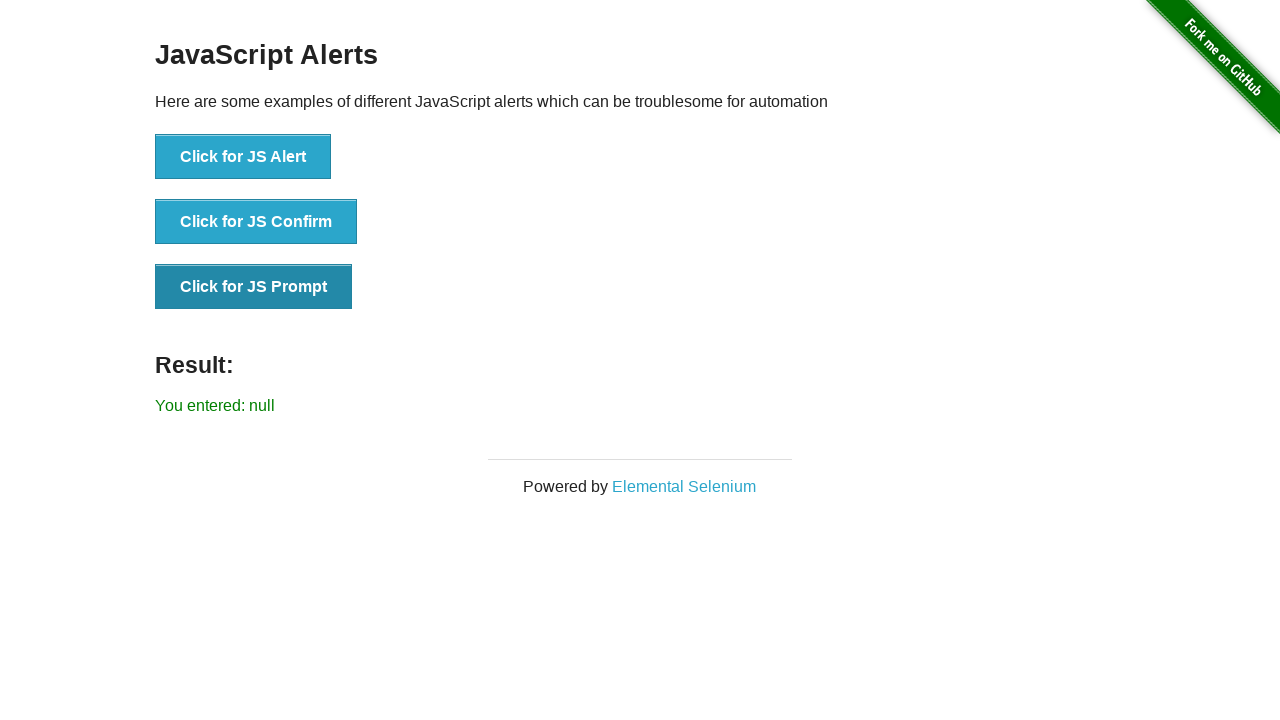

Clicked the Prompt button again to trigger the dialog and accept it with 'hello' at (254, 287) on xpath=//button[contains(text(),'Prompt')]
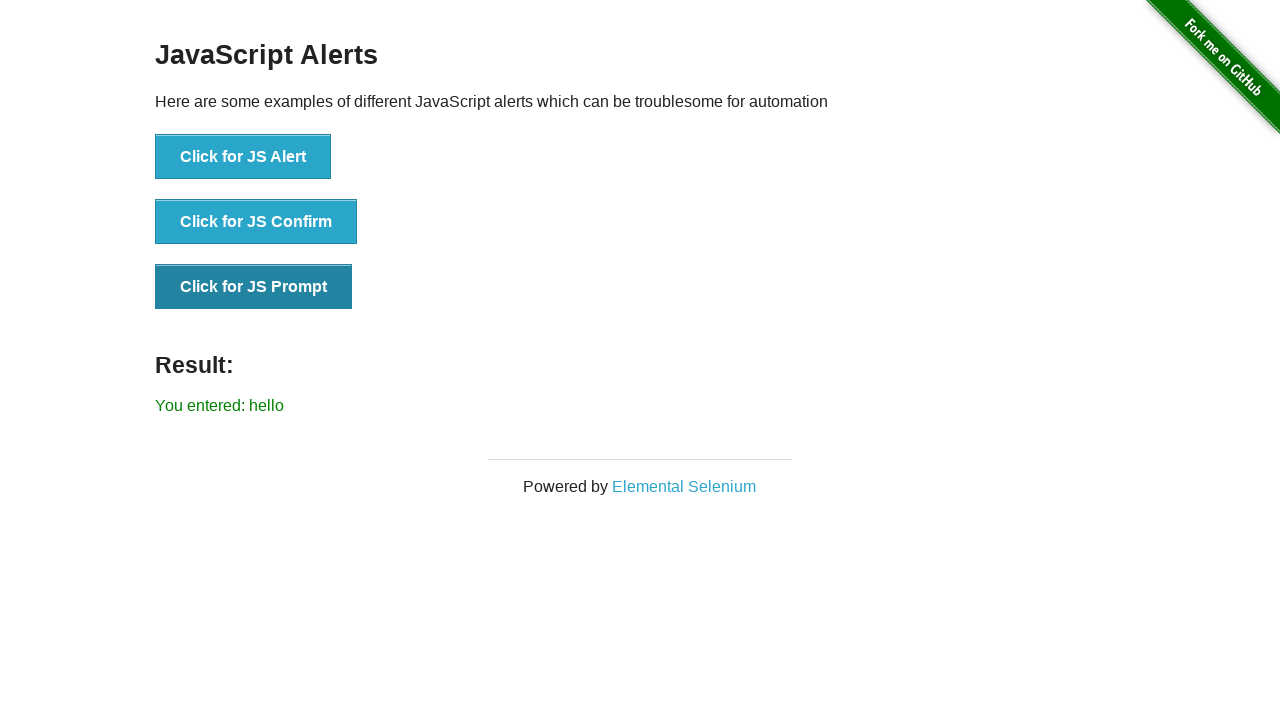

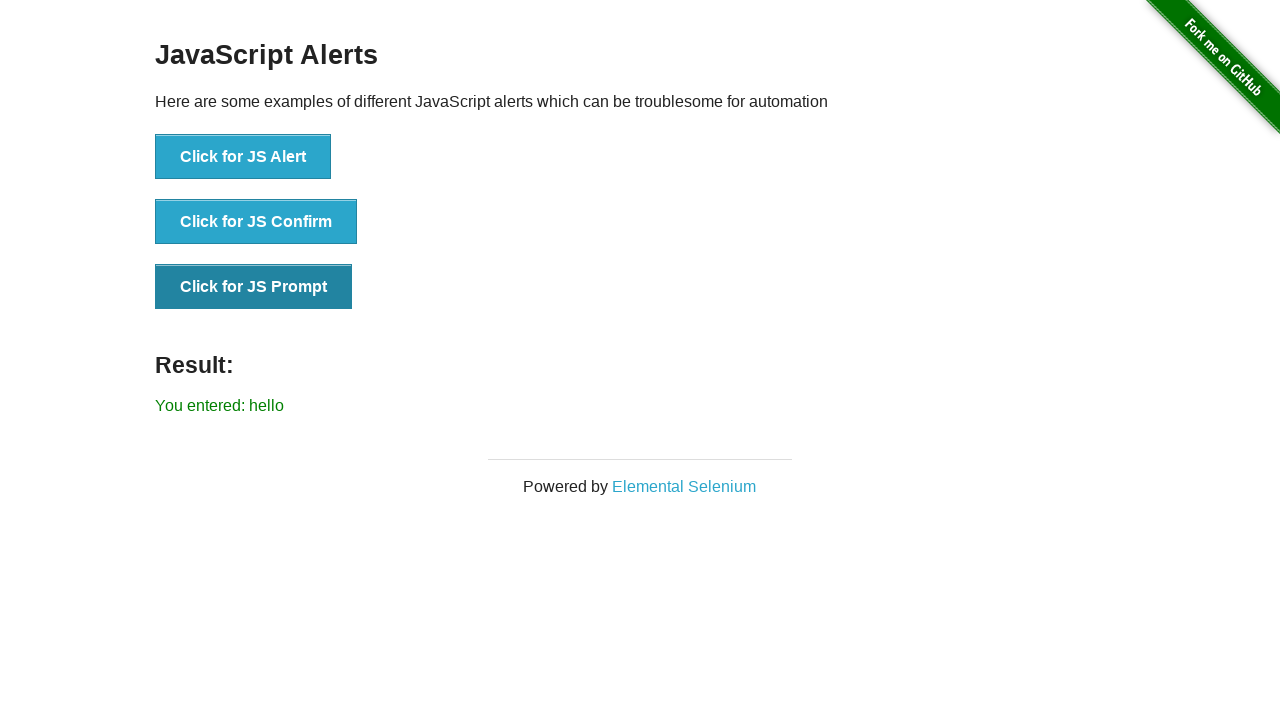